Tests multiple window handling by clicking links that open Google, Facebook, and Yahoo in new windows, then switching to the Yahoo window to verify the title.

Starting URL: http://seleniumpractise.blogspot.com/2017/07/multiple-window-examples.html

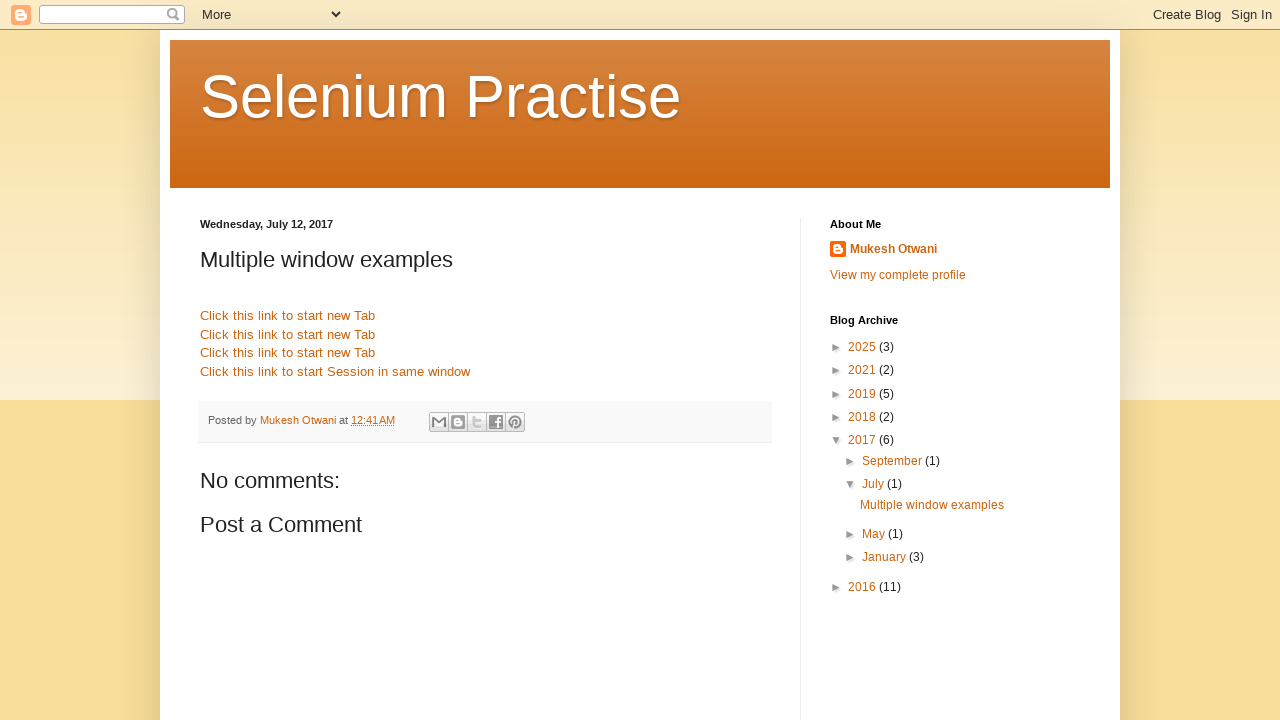

Clicked Google link to open in new window at (288, 316) on a[href='http://www.google.com']
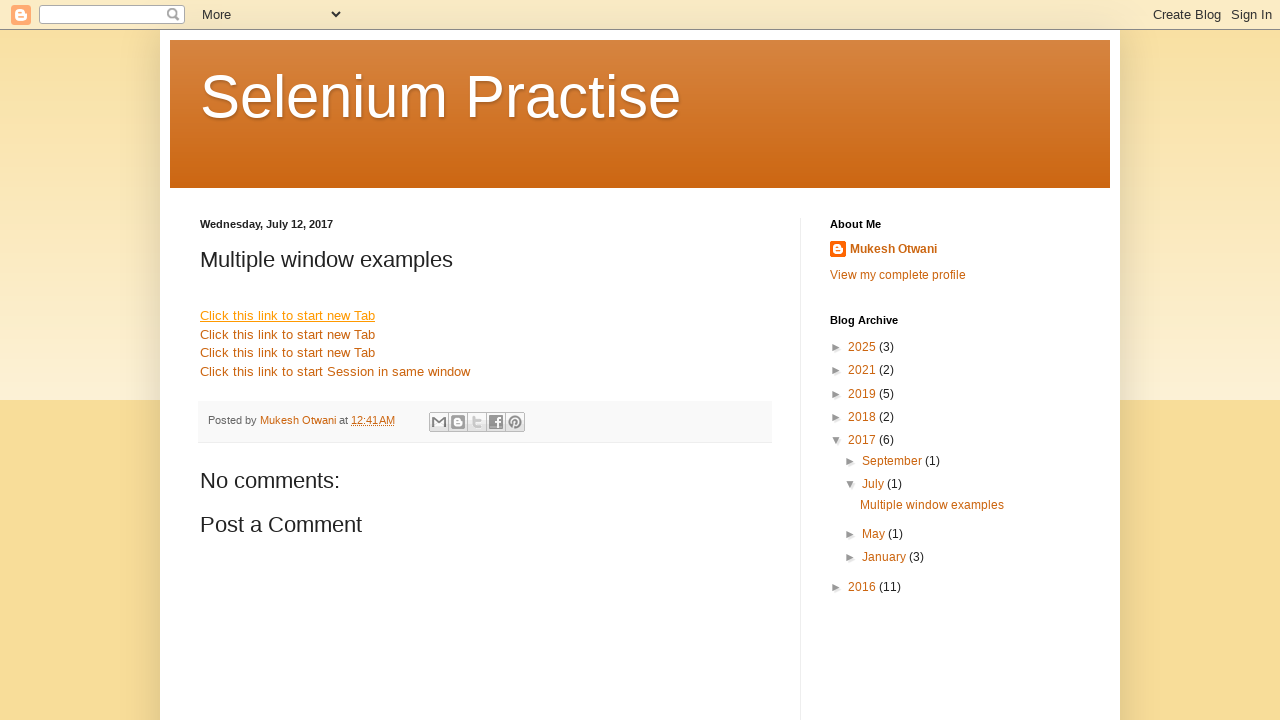

Clicked Facebook link to open in new window at (288, 334) on a[href='http://www.facebook.com']
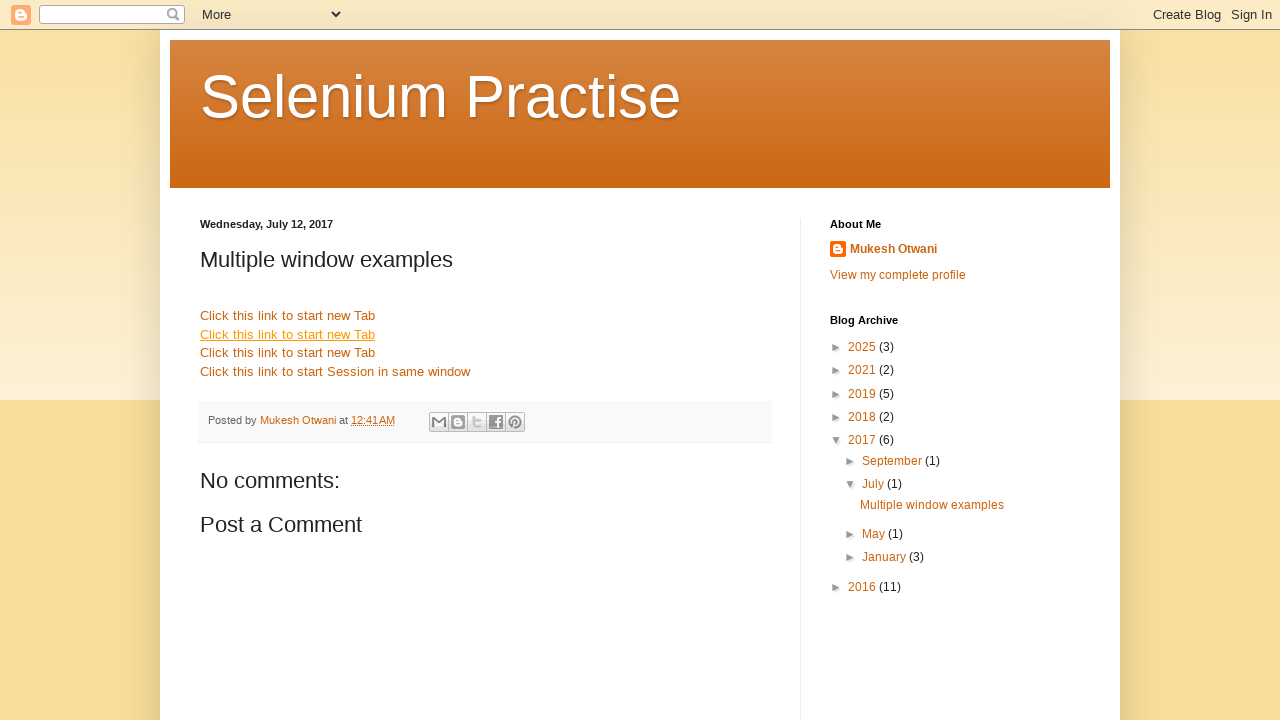

Clicked Yahoo link to open in new window at (288, 353) on a[href='http://www.yahoo.com']
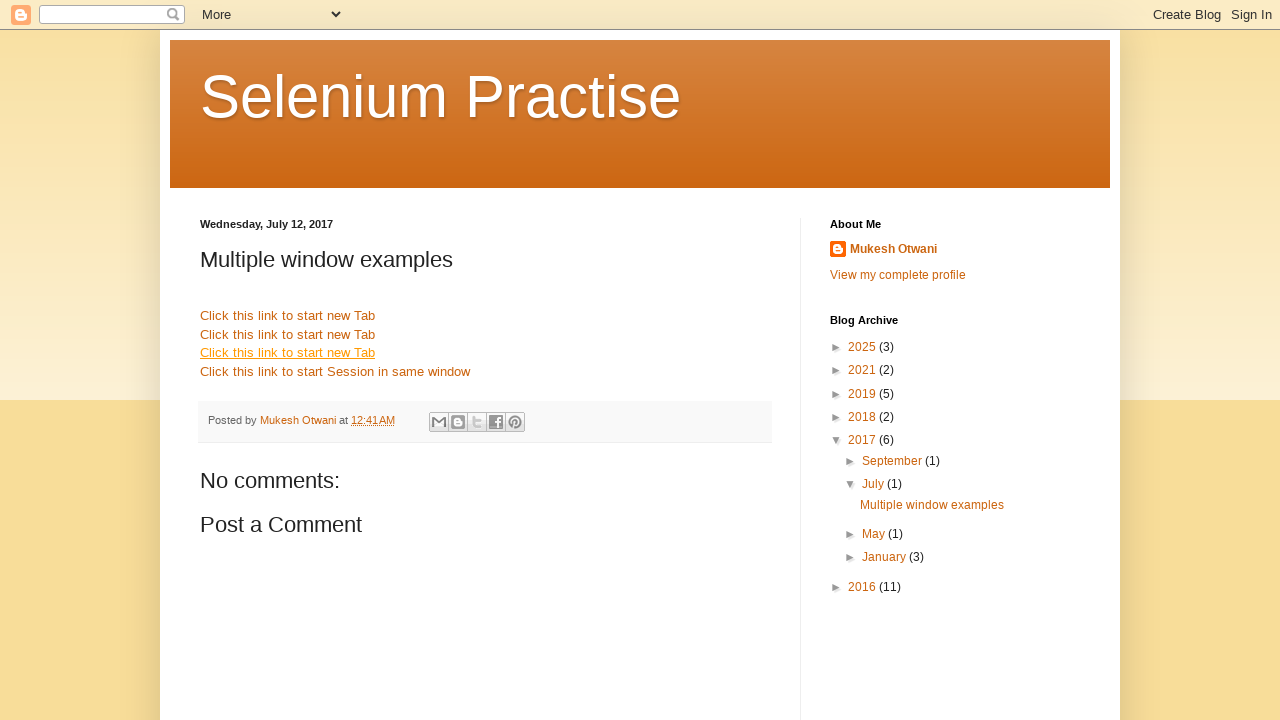

Waited 1000ms for all windows to open
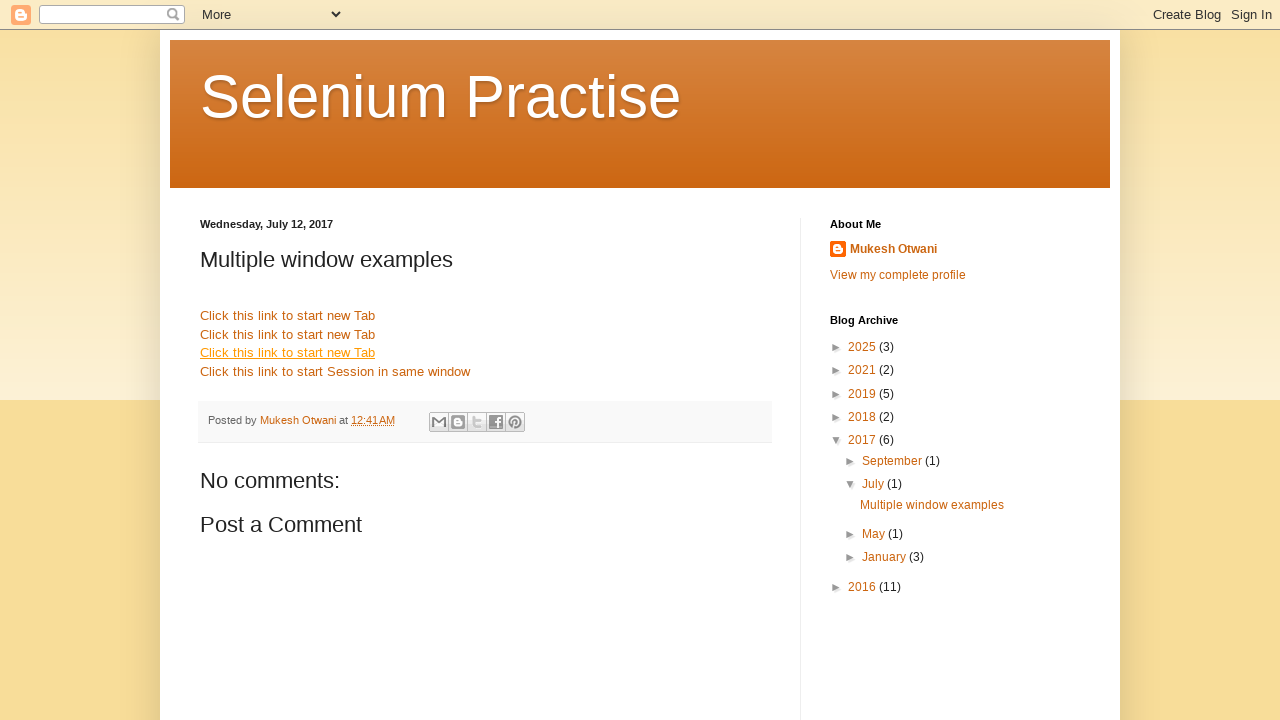

Retrieved all open pages from context (total: 4)
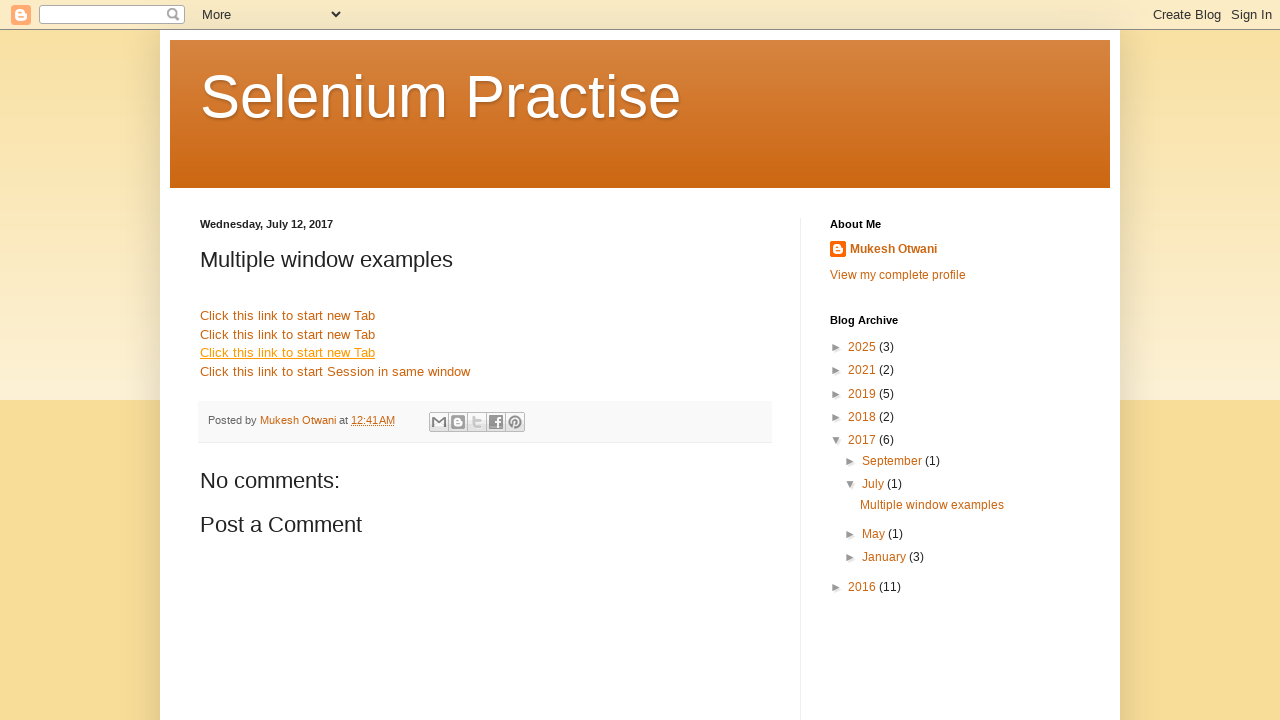

Searched through all pages to find Yahoo window
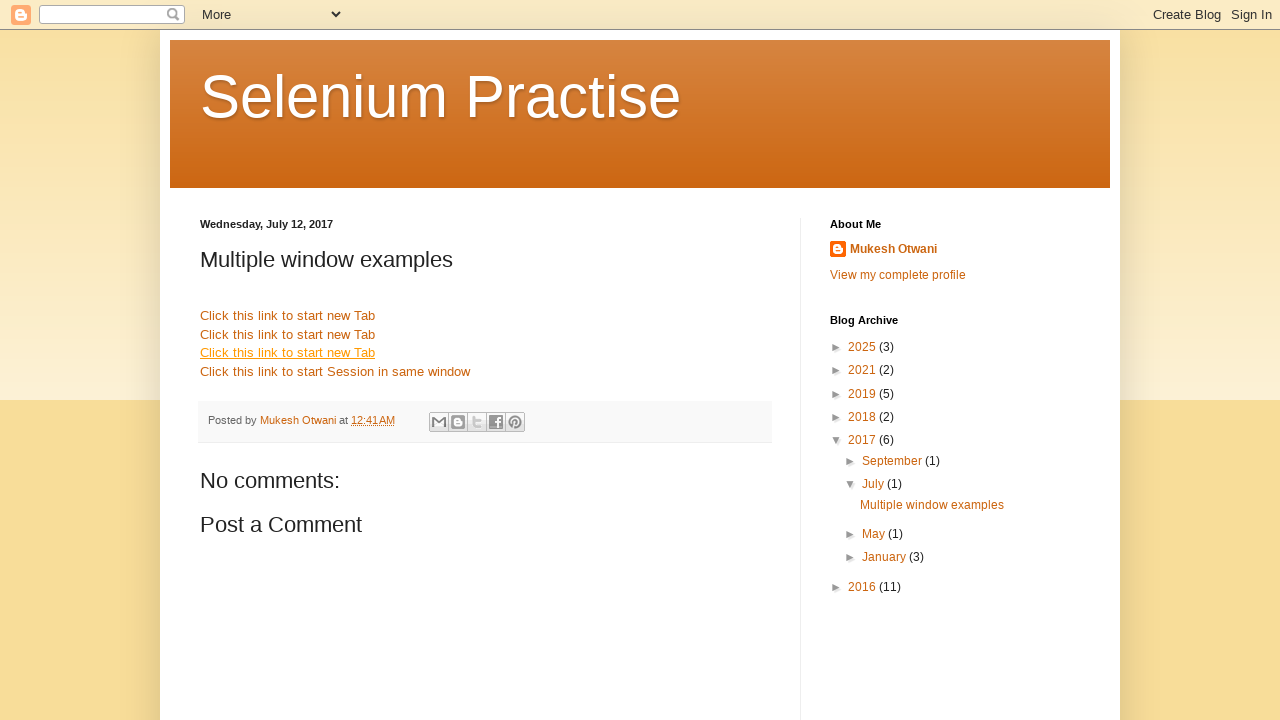

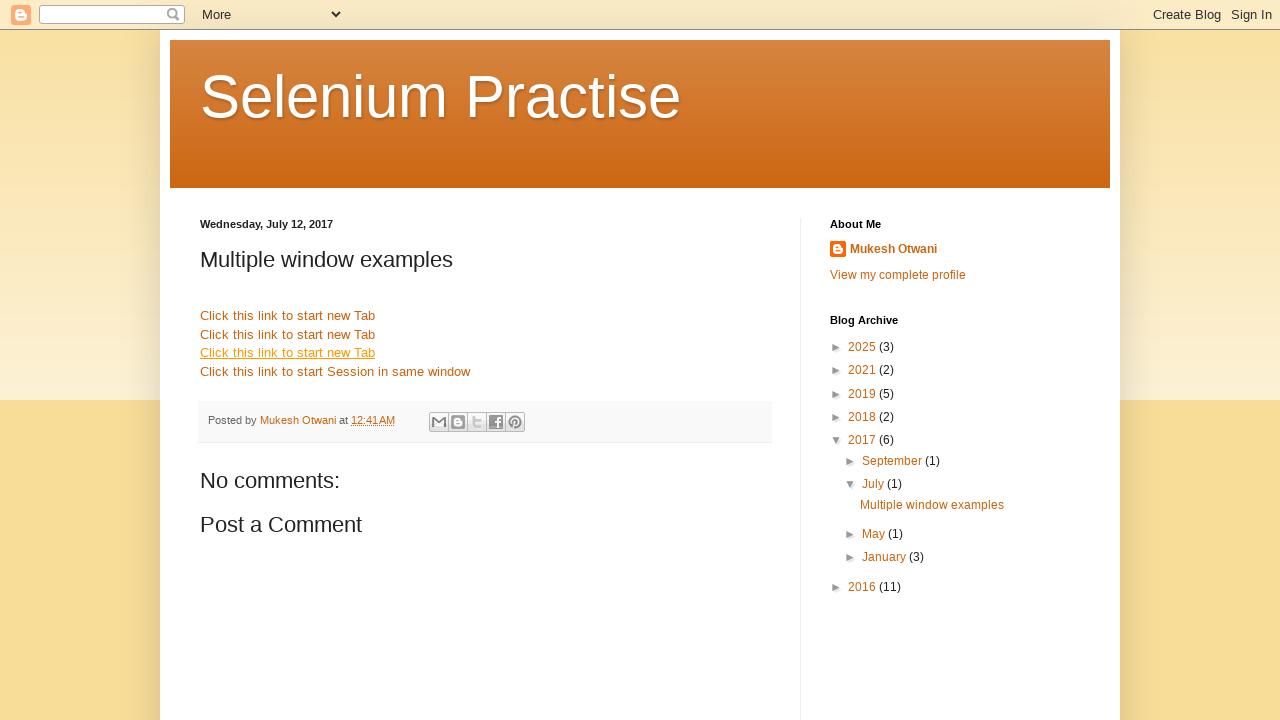